Tests interaction with selectable elements on DemoQA website by navigating to the Interactions section and selecting an item from the selectable list

Starting URL: https://demoqa.com/

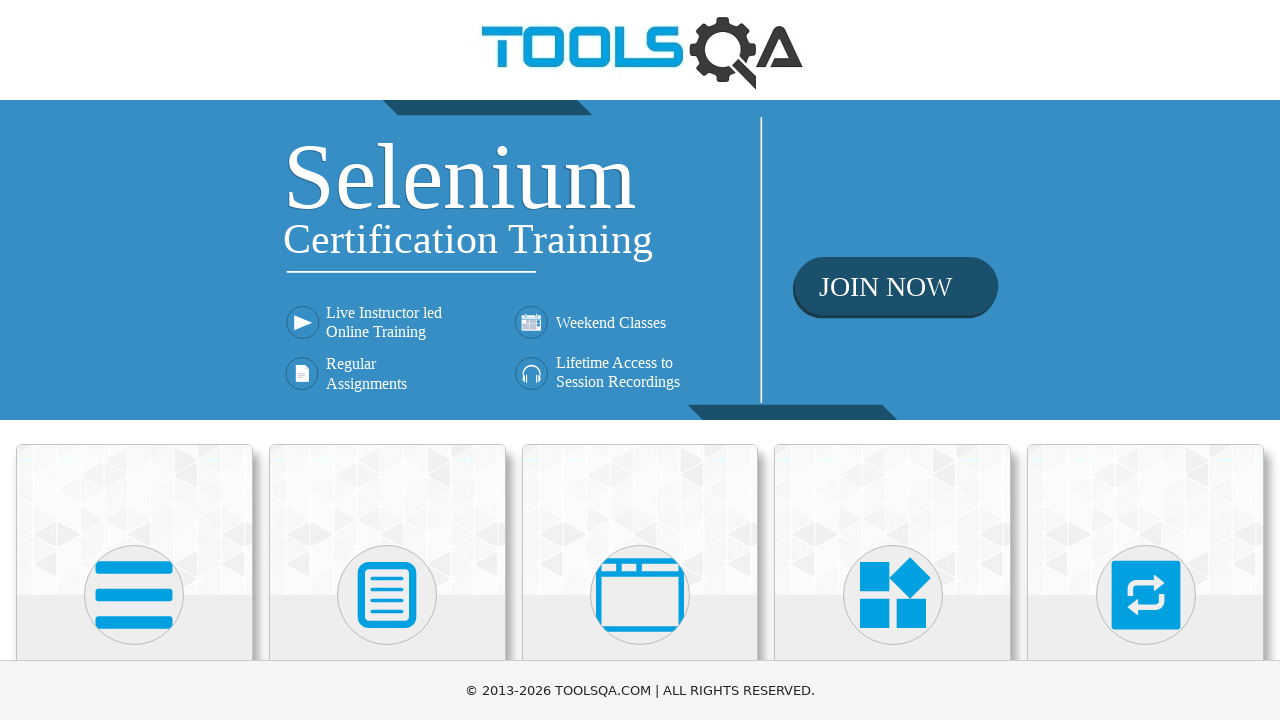

Clicked on Interactions section at (1146, 360) on xpath=//h5[text()='Interactions']
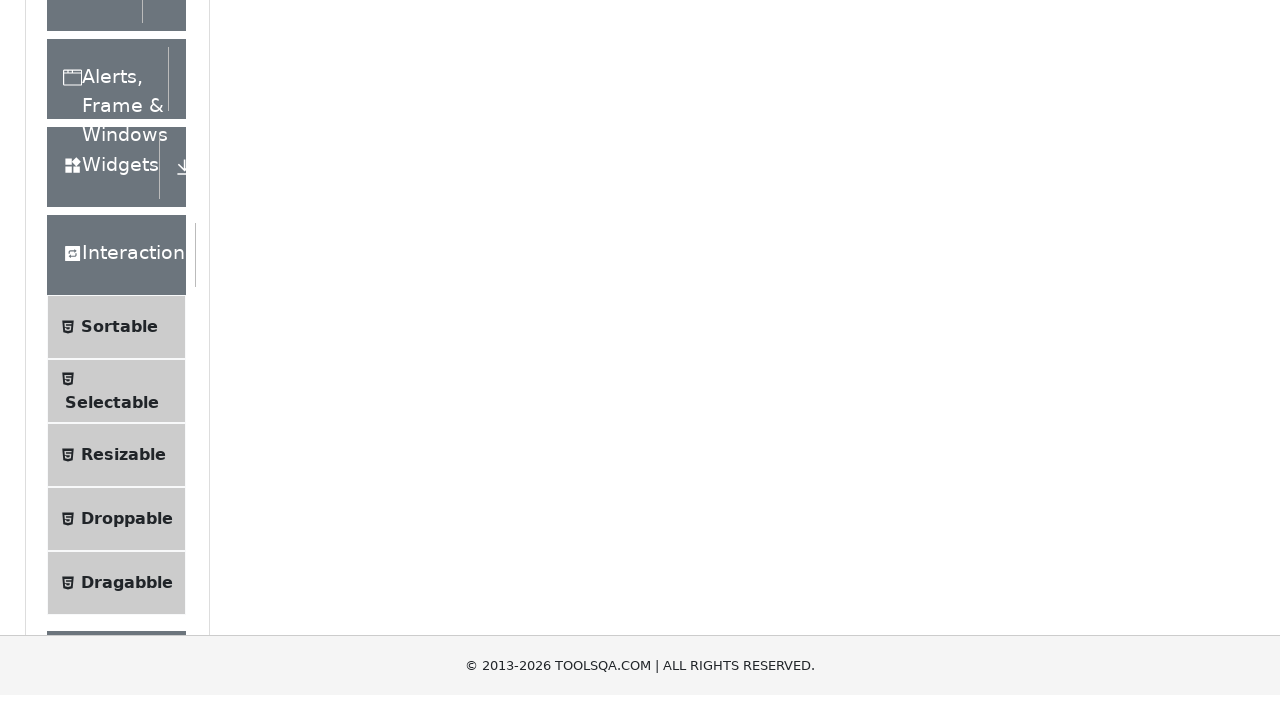

Clicked on Selectable menu item at (112, 360) on xpath=//span[text()='Selectable']
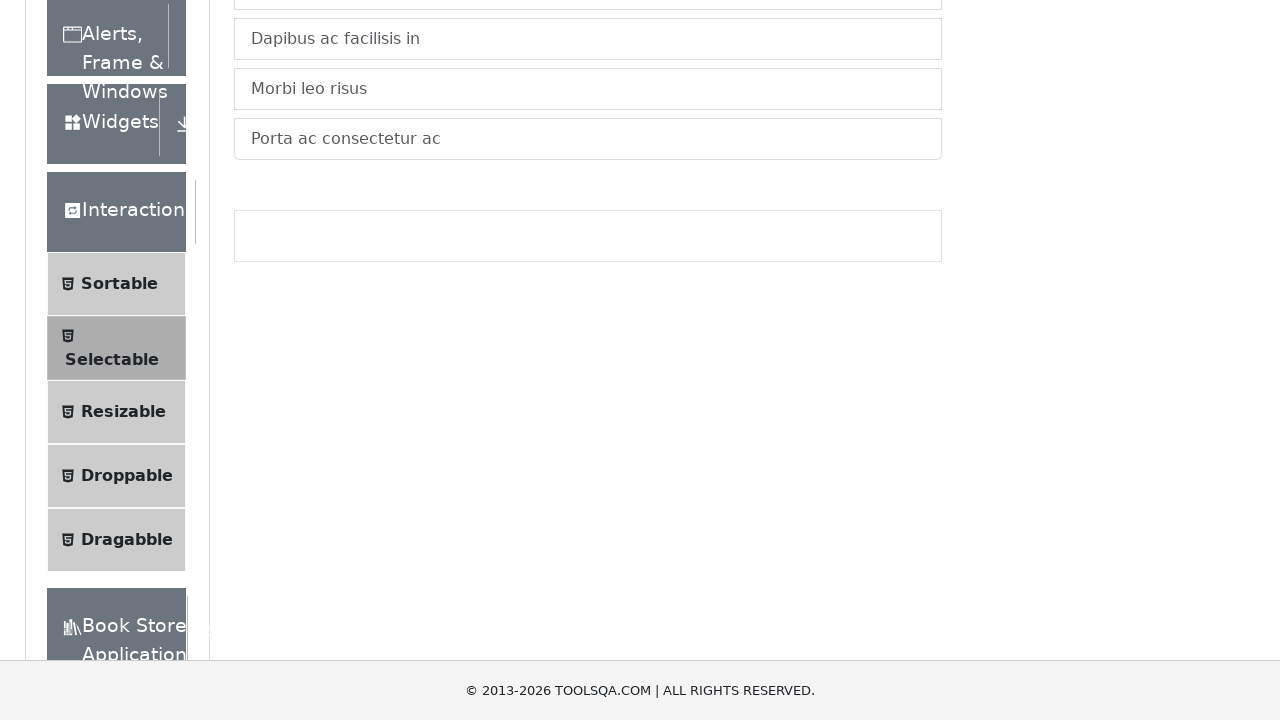

Selected 'Cras justo odio' from the selectable list at (588, 21) on xpath=//li[text()='Cras justo odio']
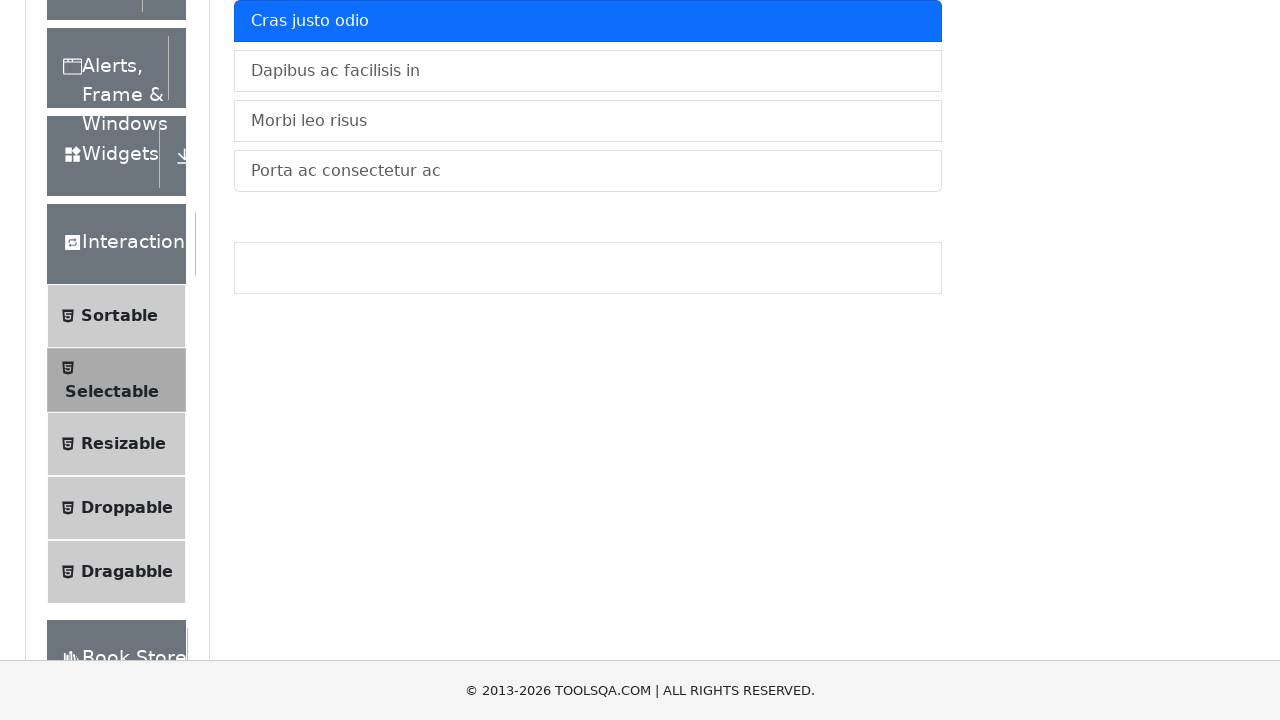

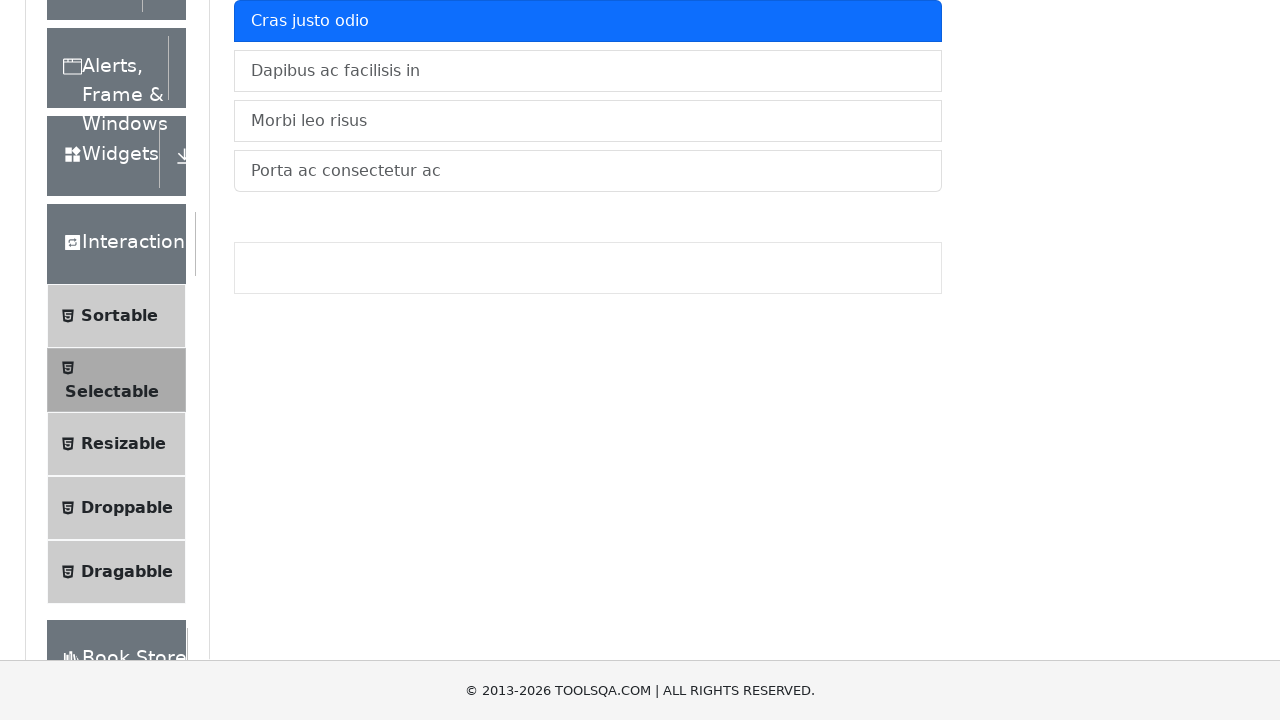